Tests a browser-based game by clicking the start button, then pressing arrow keys to move a character, simulating gameplay where a chair object should disappear after movement.

Starting URL: https://nmarhari.github.io/SWE-Alpha/

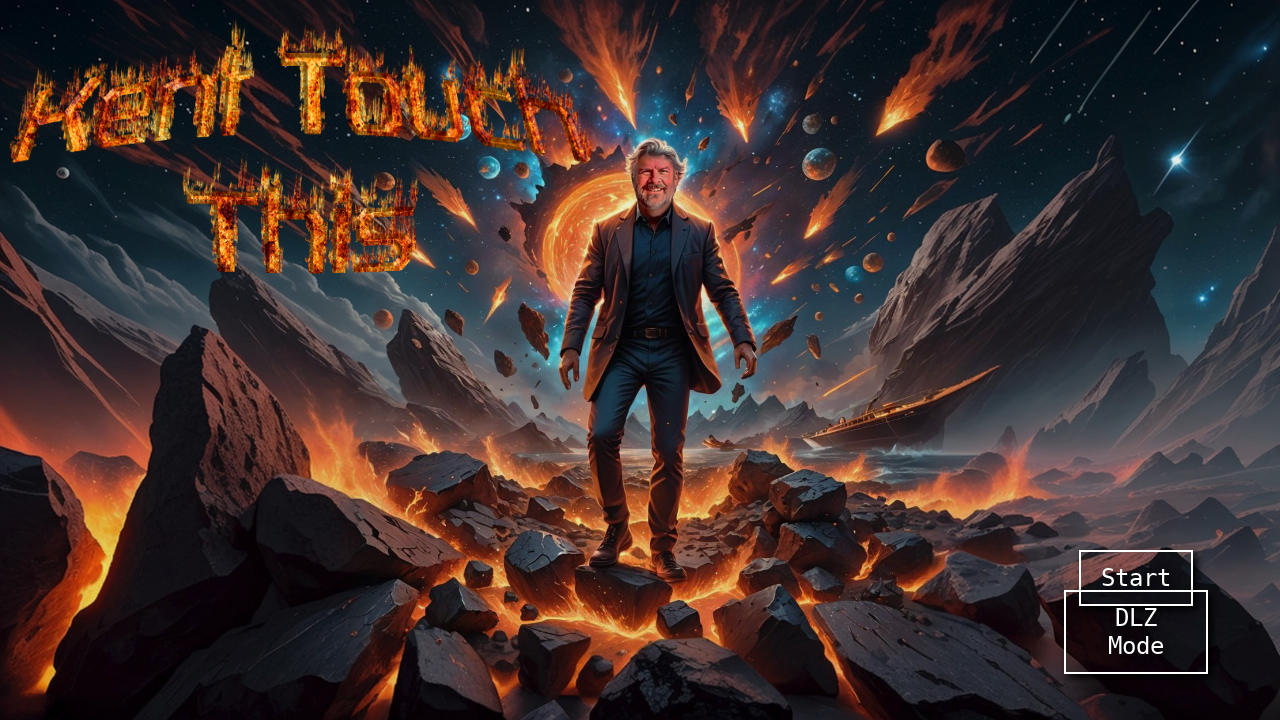

Waited for page to load
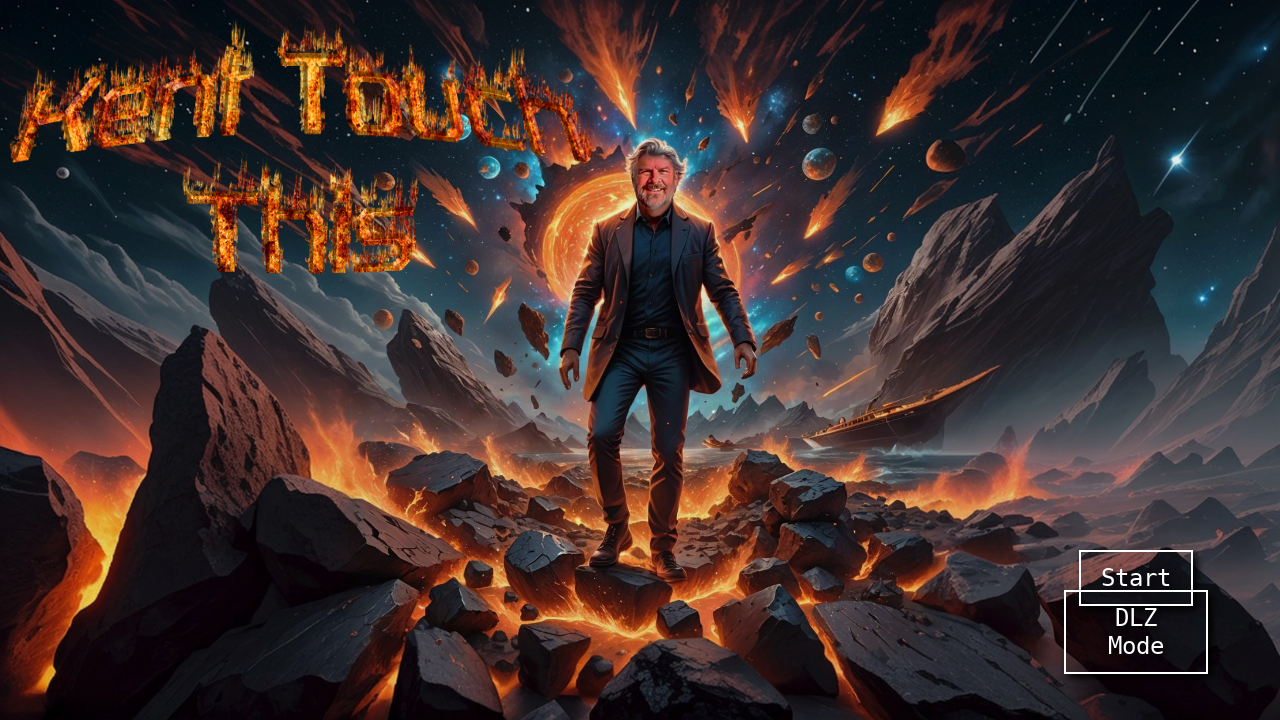

Clicked start button to begin the game at (1136, 578) on button
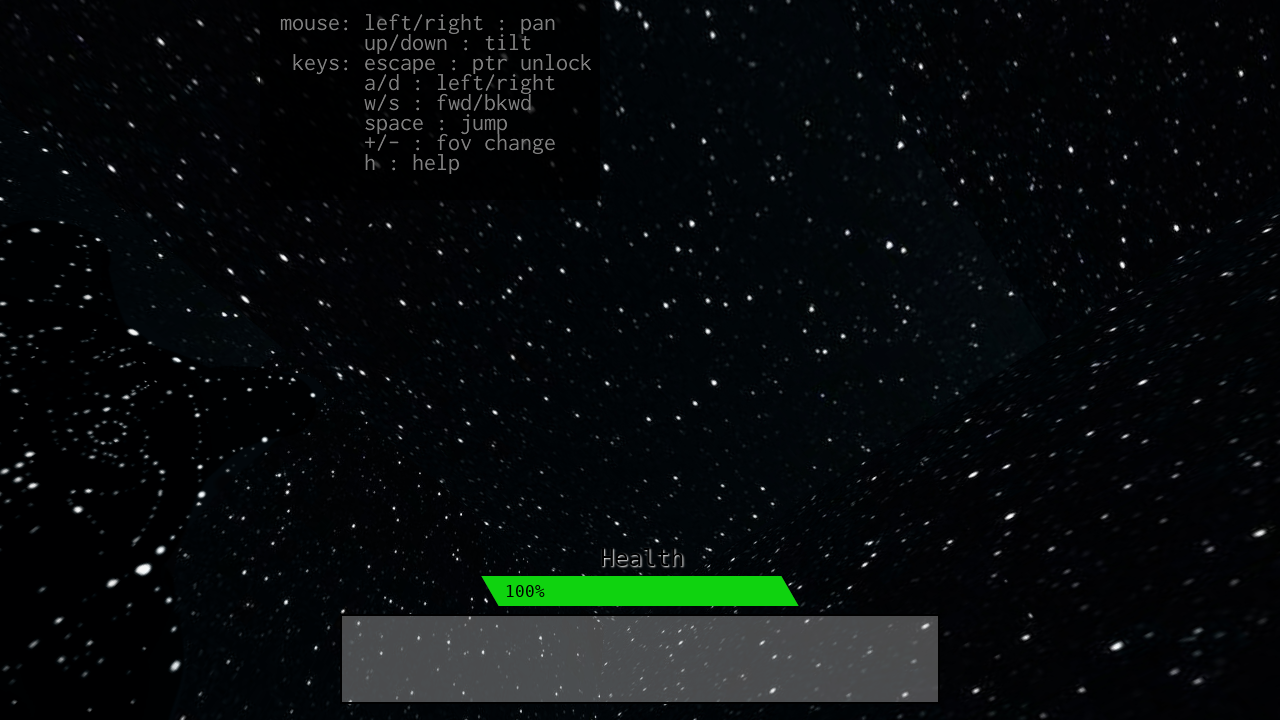

Waited for game to initialize
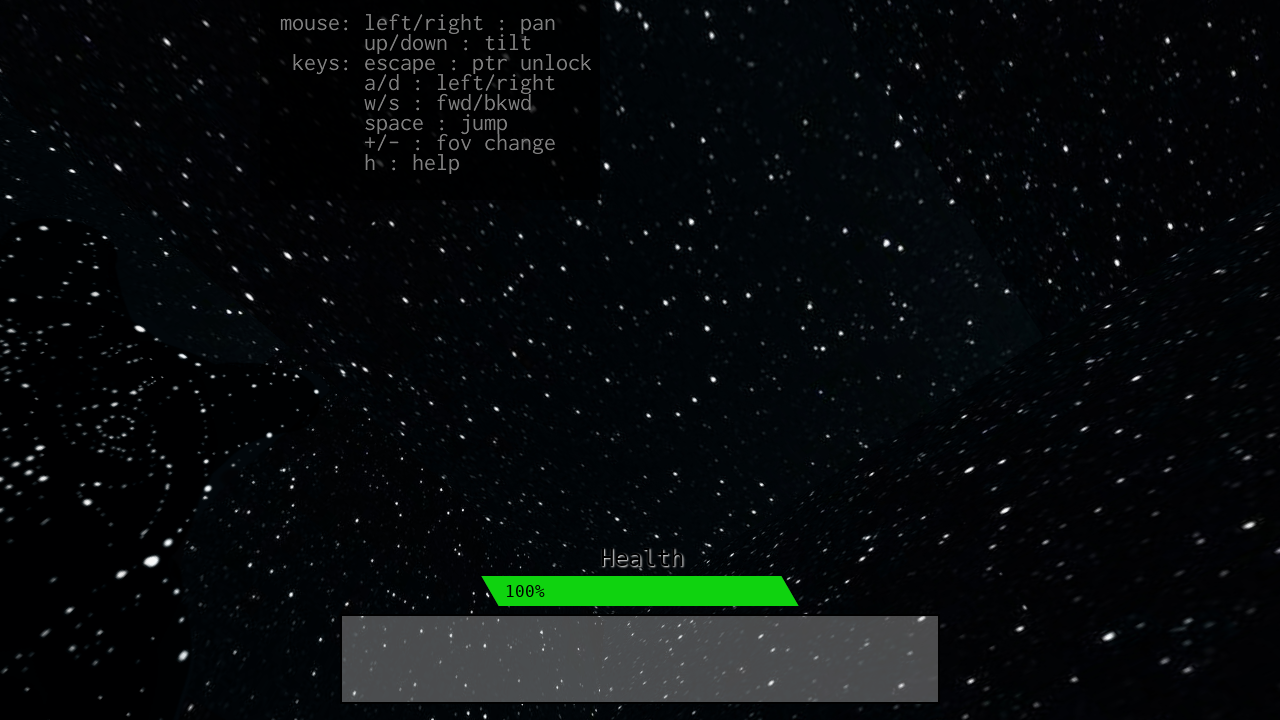

Pressed down on up arrow key
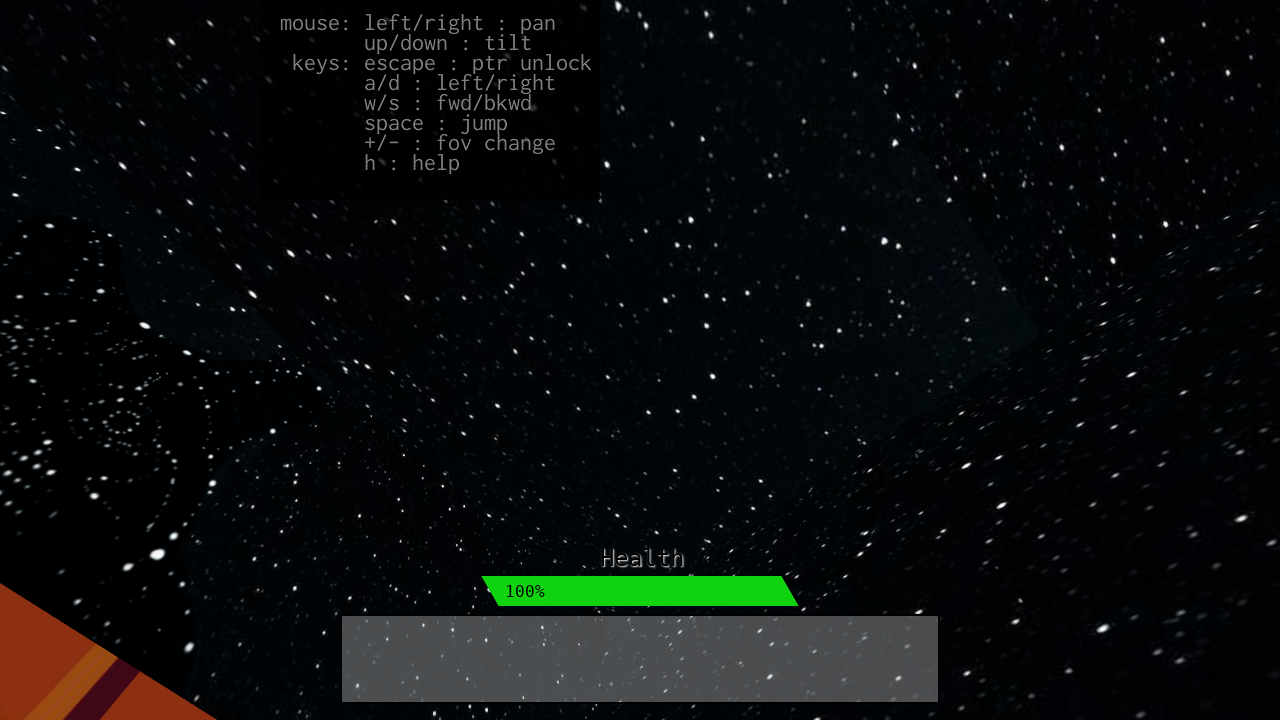

Waited for up arrow key press
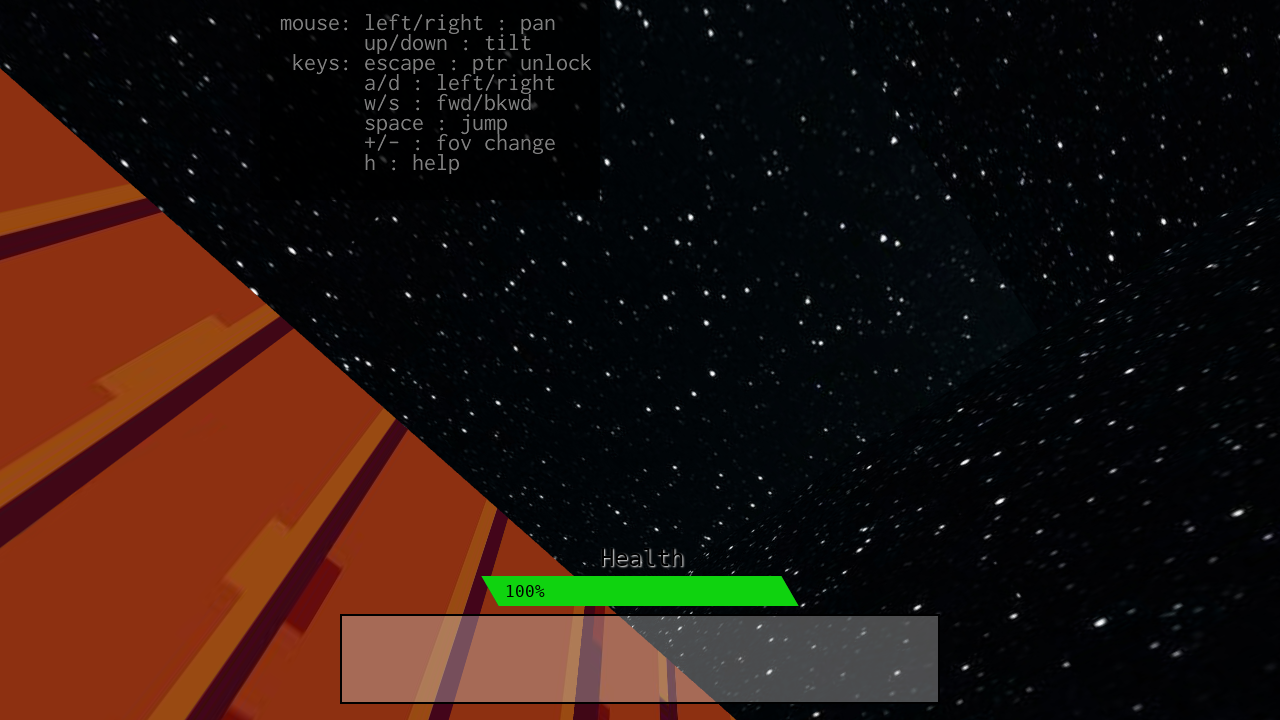

Released up arrow key
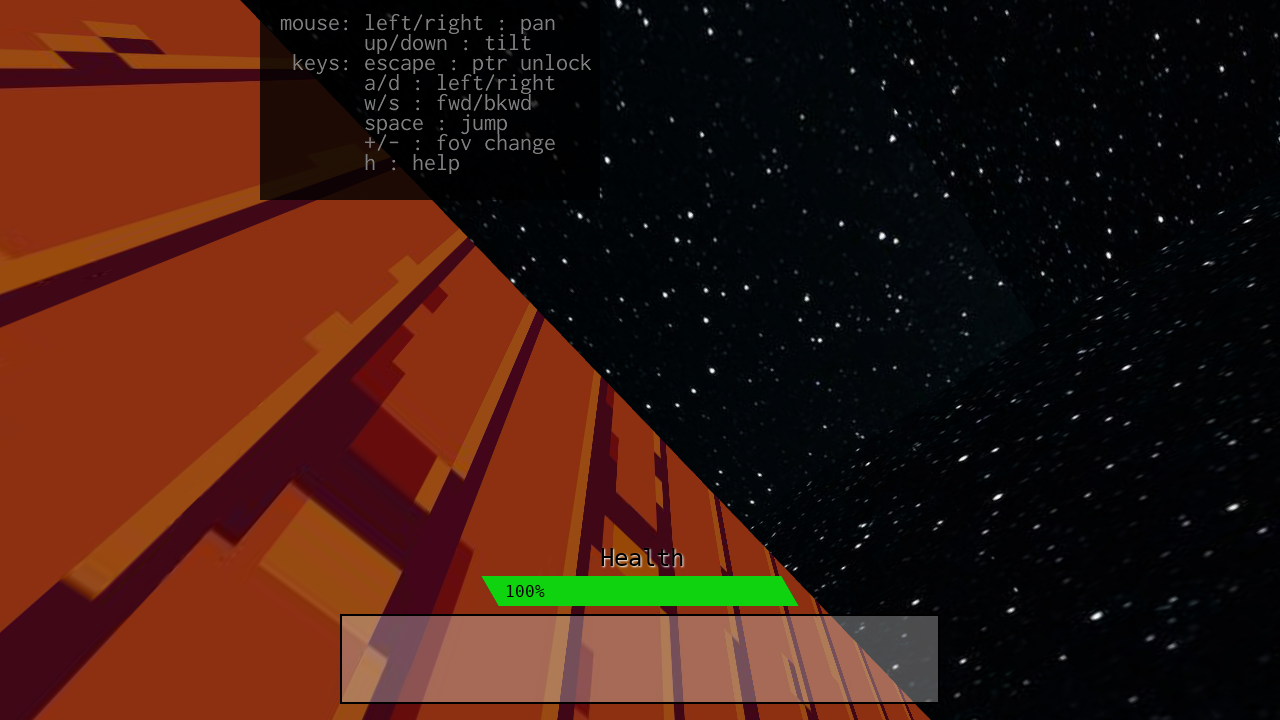

Pressed down on right arrow key to move character right
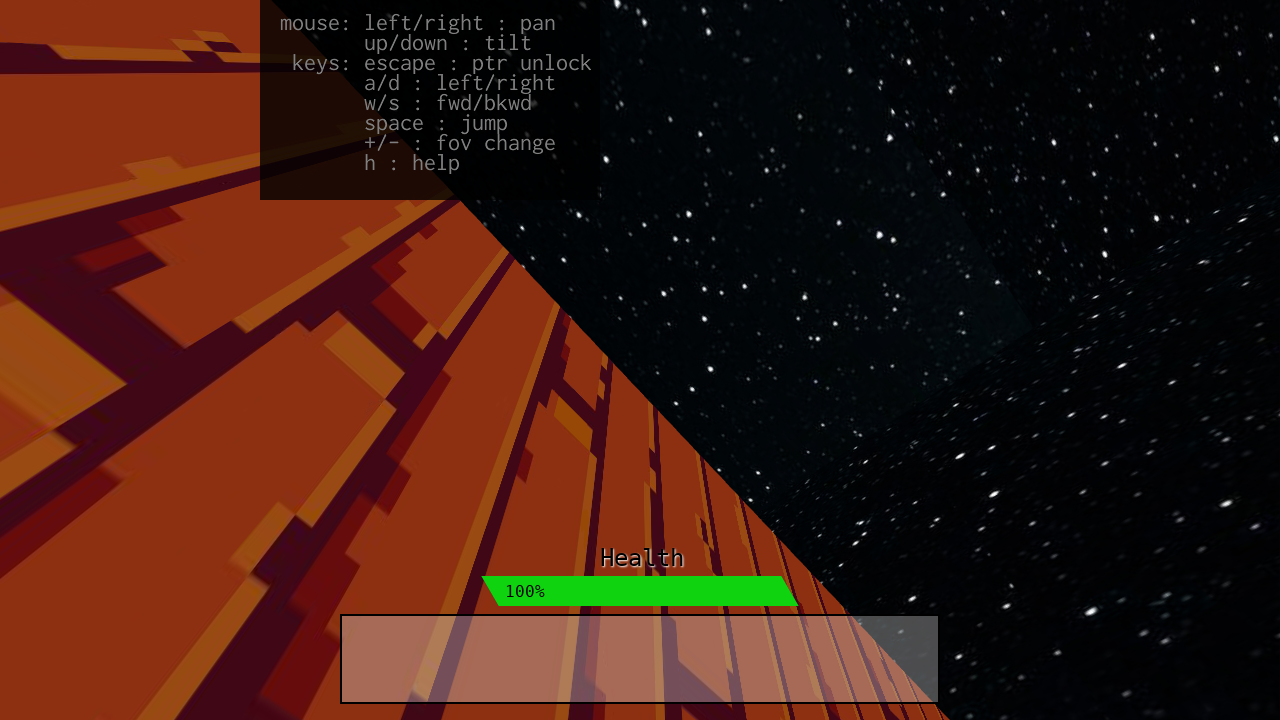

Waited while character moved right
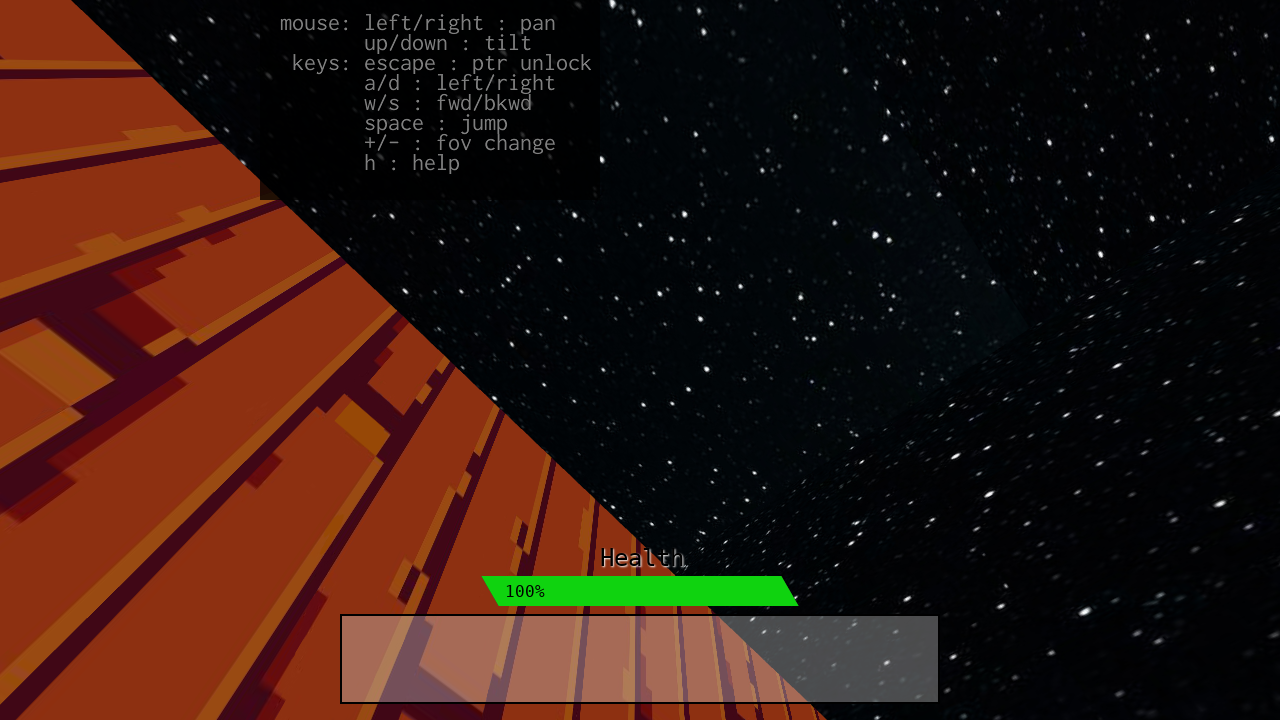

Released right arrow key
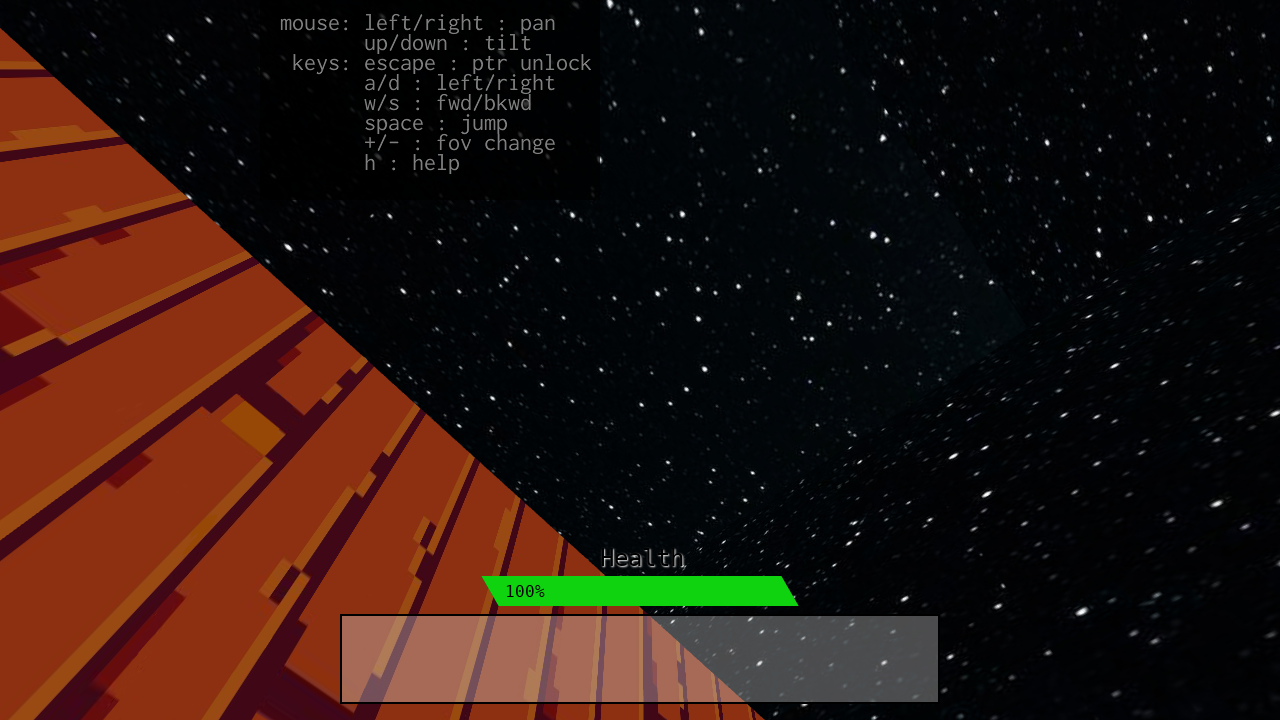

Waited for movement action to complete and observed chair disappear
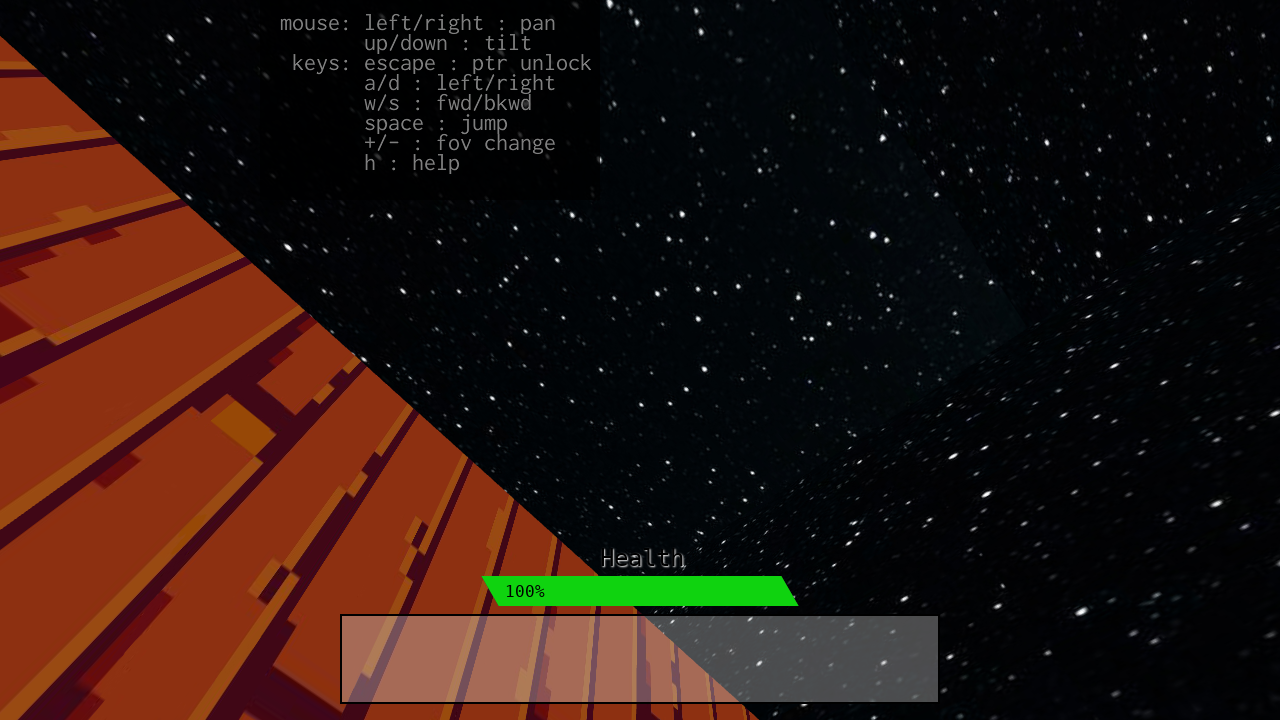

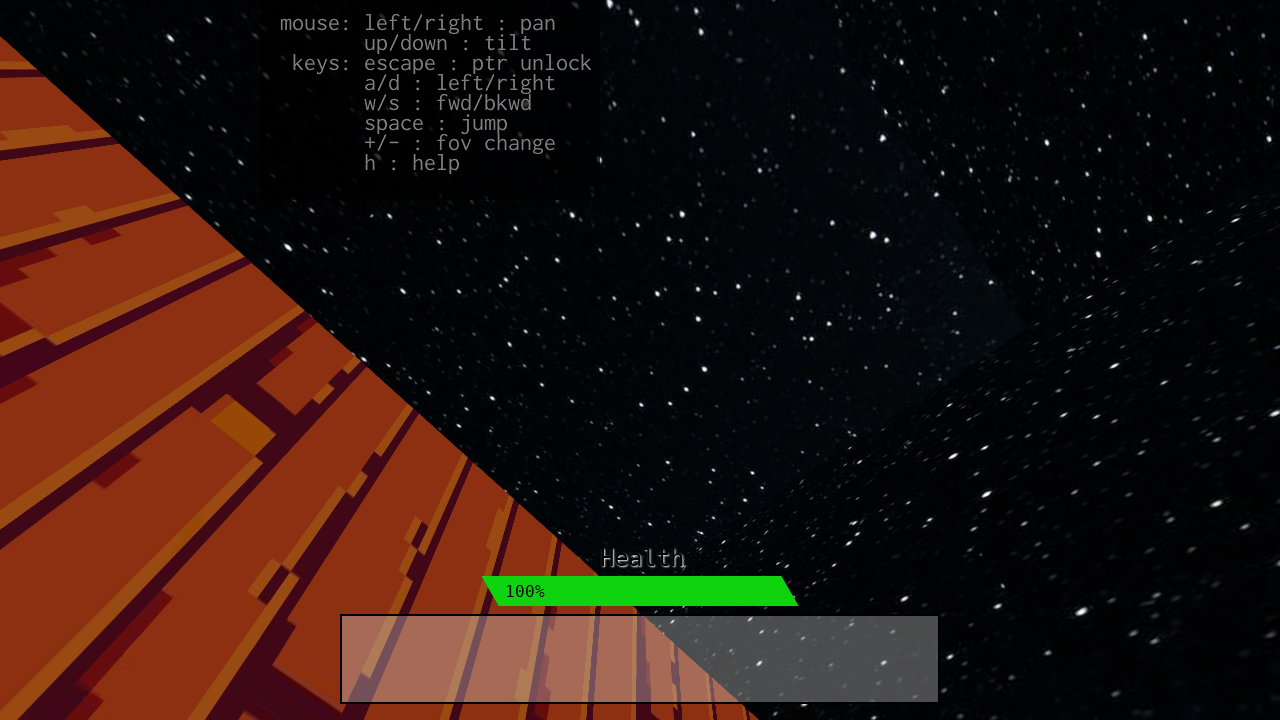